Tests form field interactions on a practice automation website by navigating to the form fields page and filling various input fields

Starting URL: https://practice-automation.com/

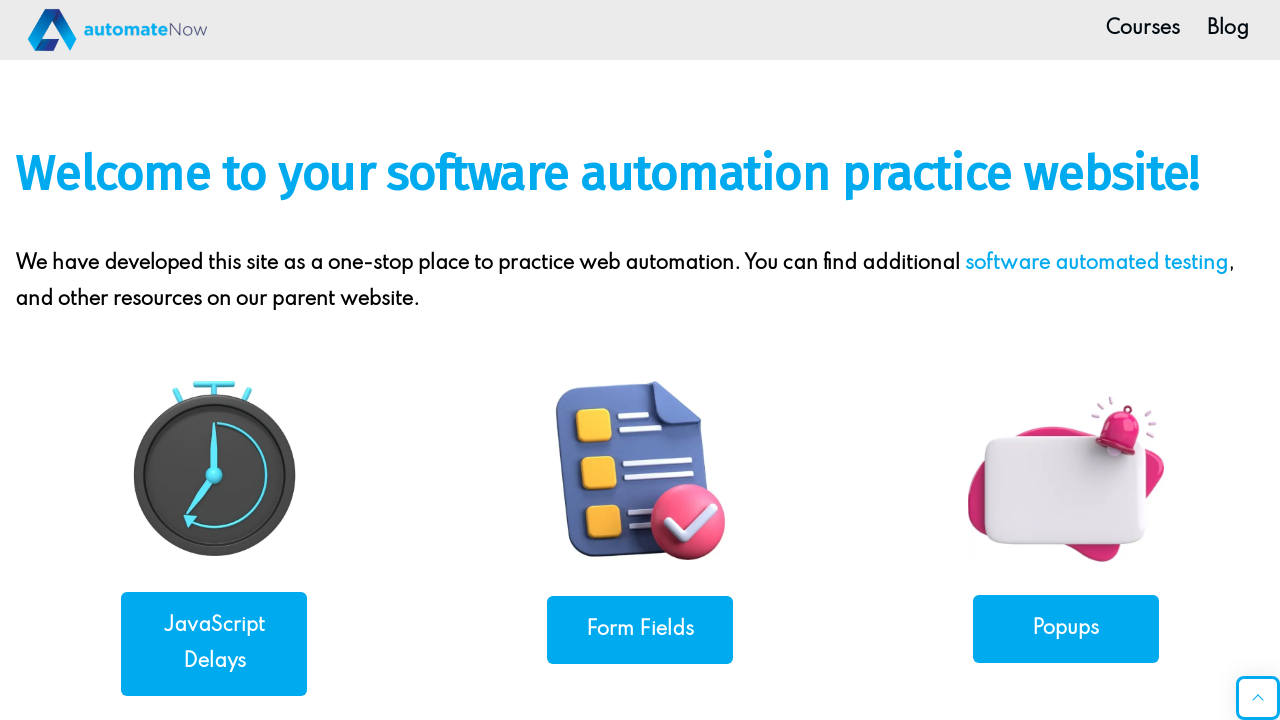

Clicked on Form Fields link at (640, 630) on a:text('Form Fields')
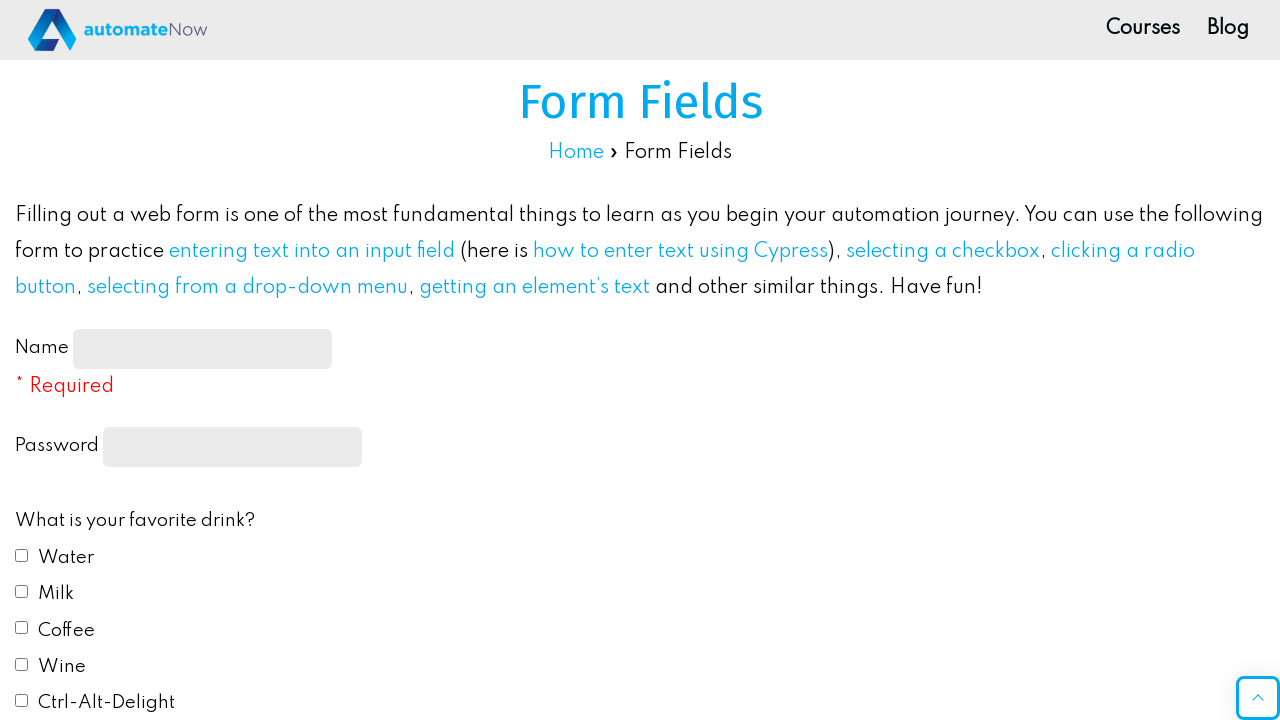

Filled name input field with 'Omar' on input#name-input[name='name-input']
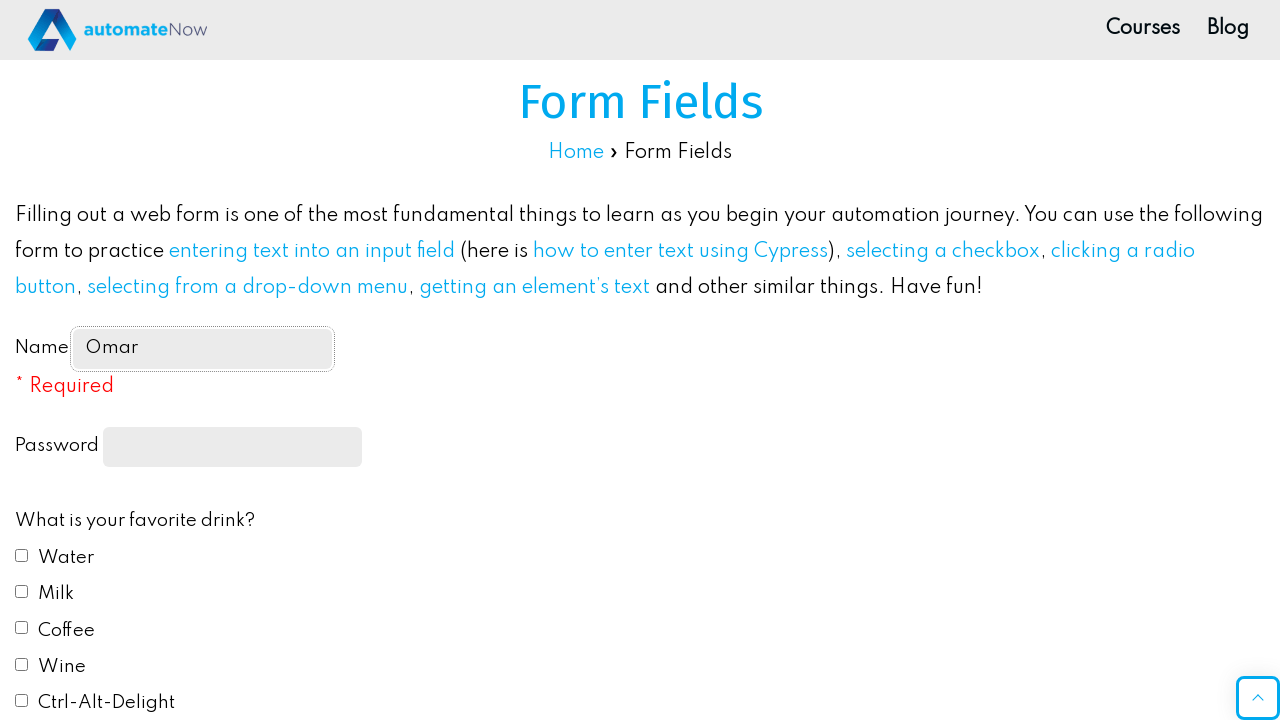

Filled password field with 'TestPassword123' on input[type^='pass']
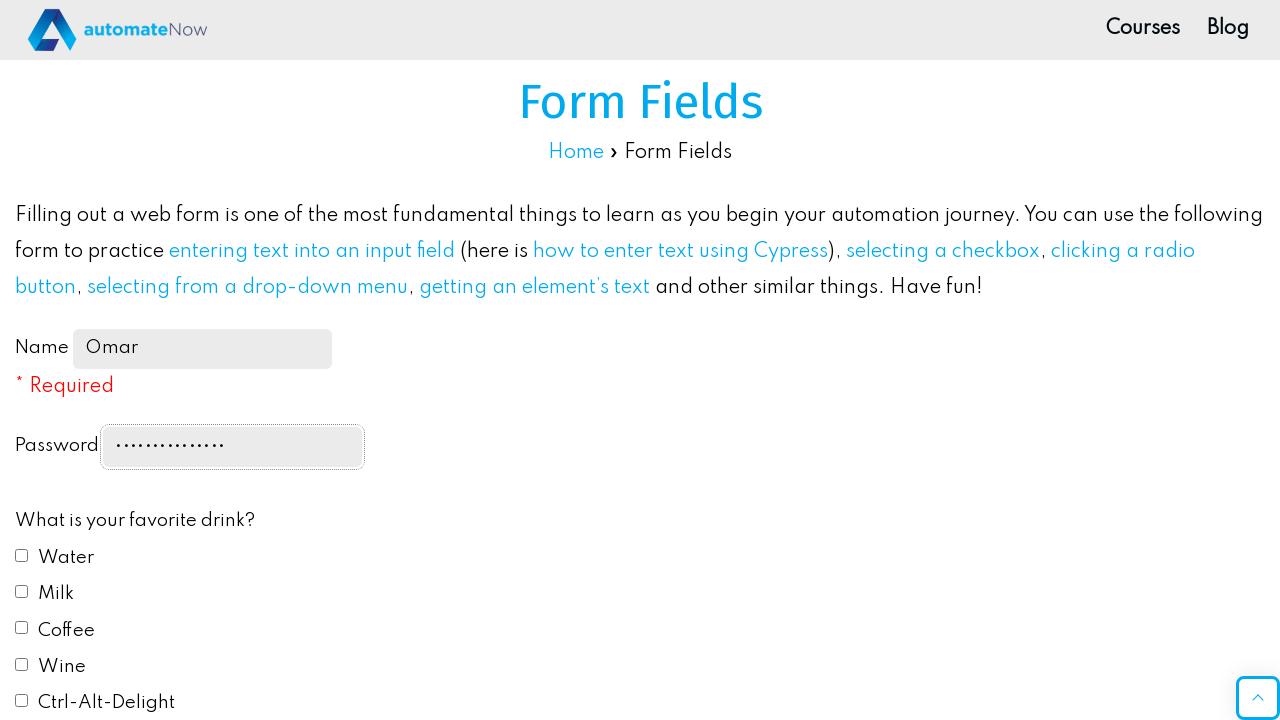

Clicked on input element containing 'ink' in id at (22, 555) on input[id*='ink']
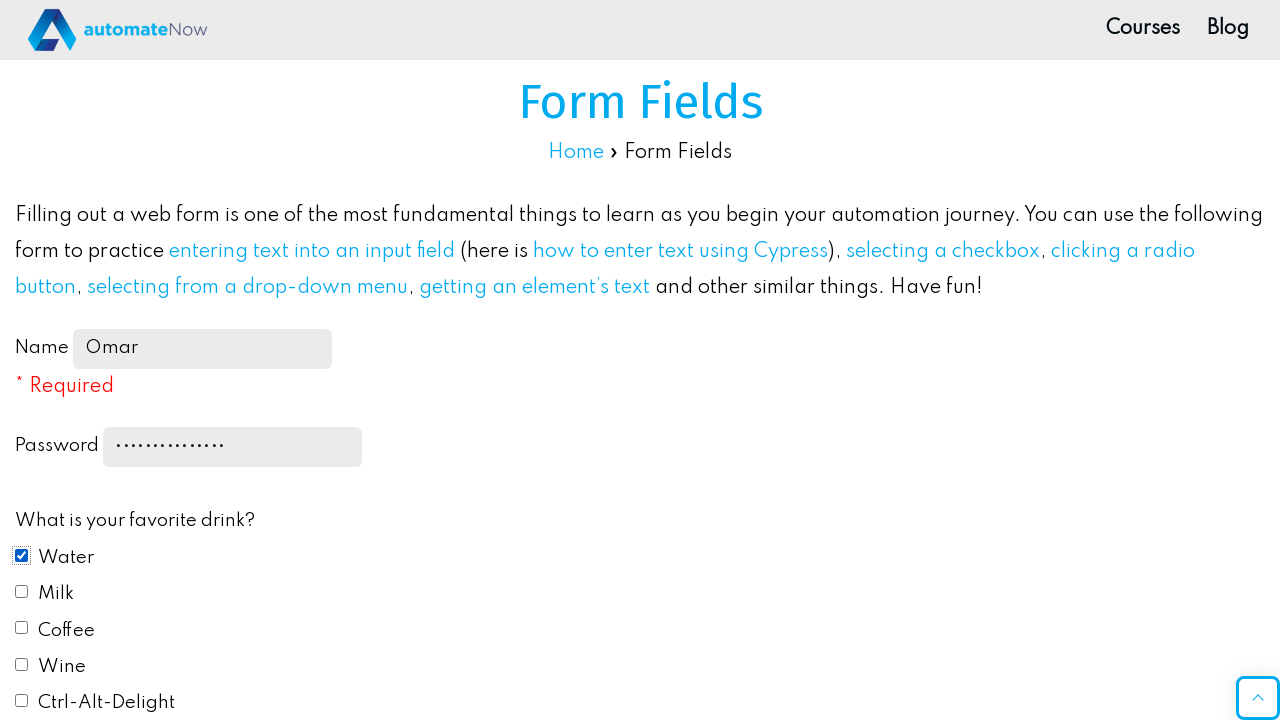

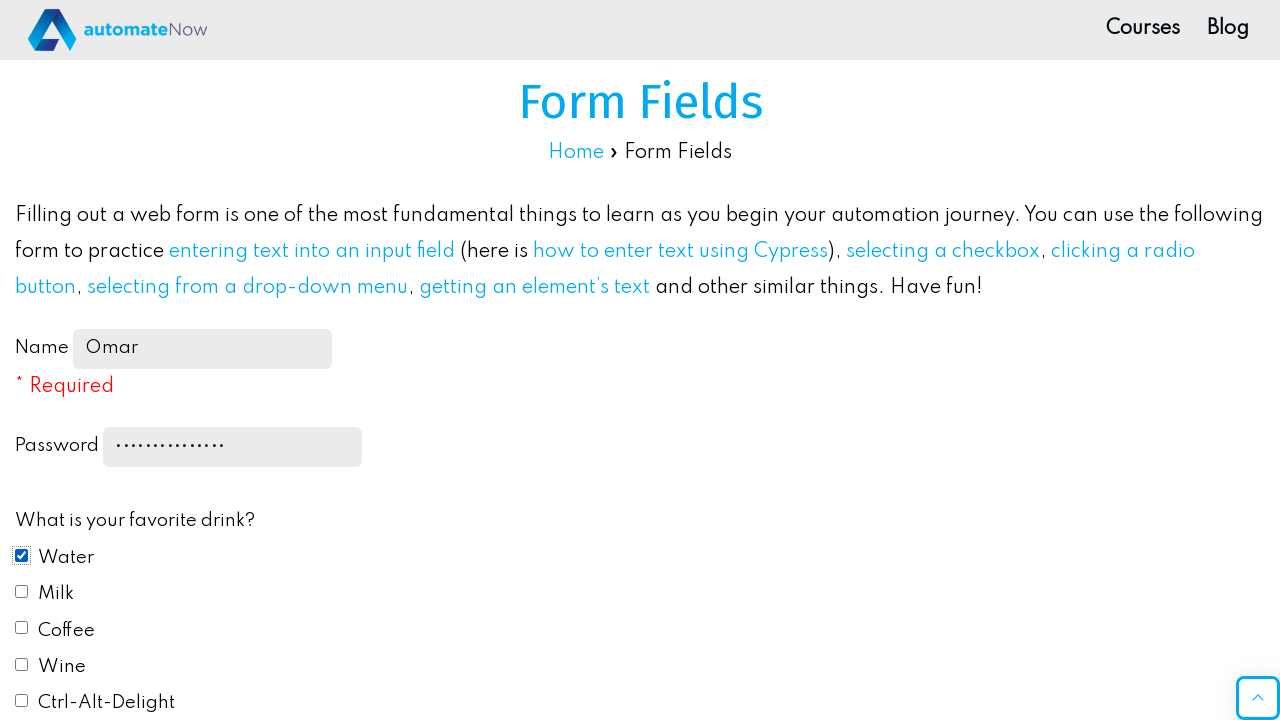